Waits for a price to drop to $100, books it, and solves a mathematical captcha challenge

Starting URL: http://suninjuly.github.io/explicit_wait2.html

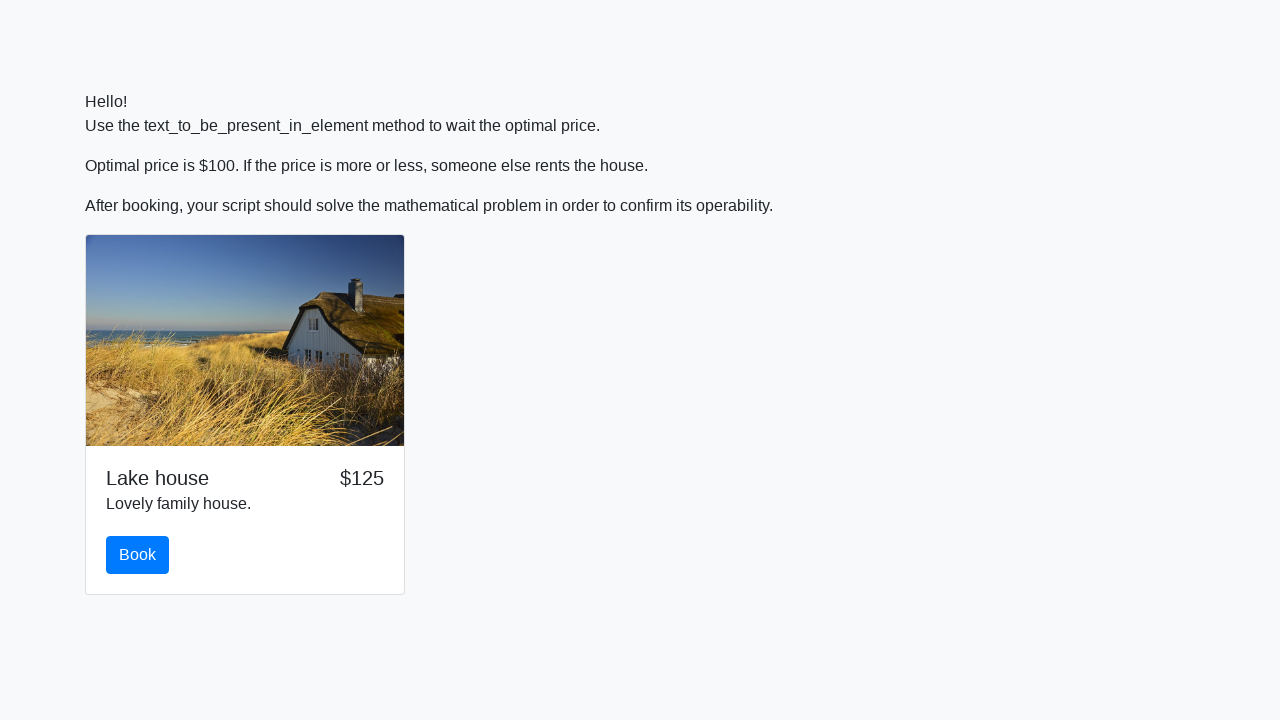

Waited for price to drop to $100
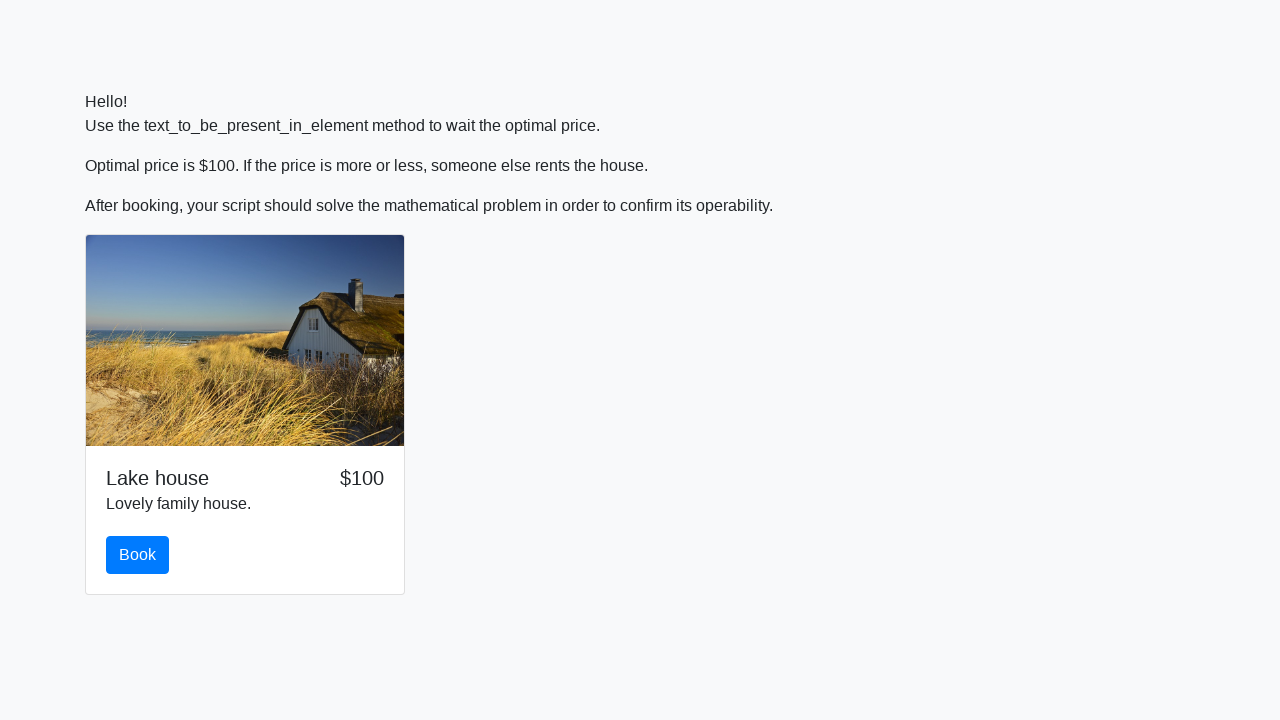

Clicked the Book button at (138, 555) on #book
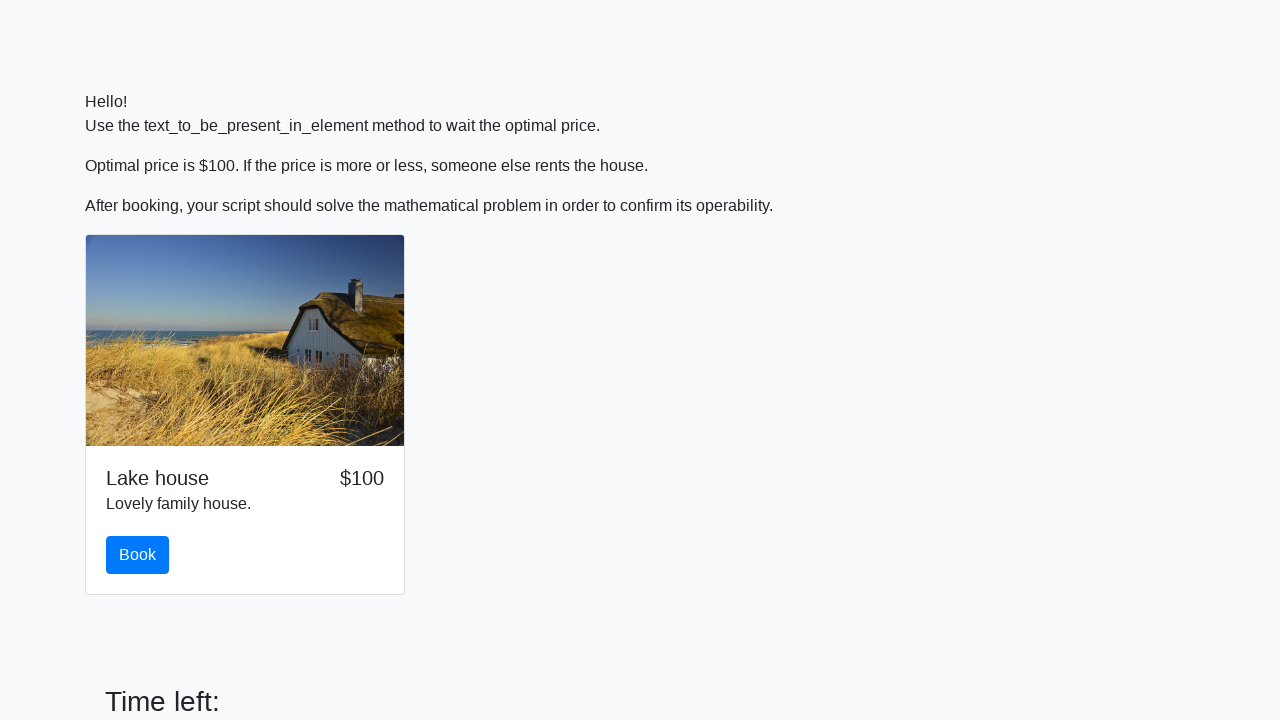

Retrieved the value for mathematical calculation
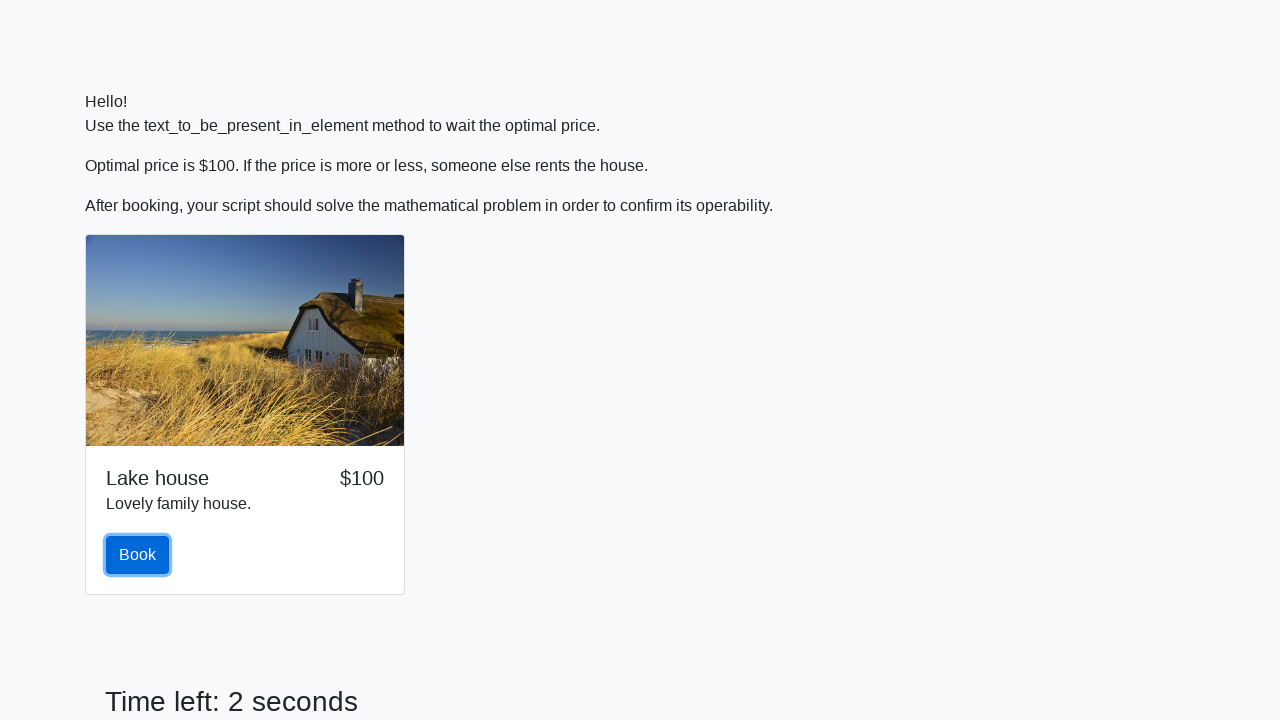

Filled in the calculated answer for the captcha challenge on #answer
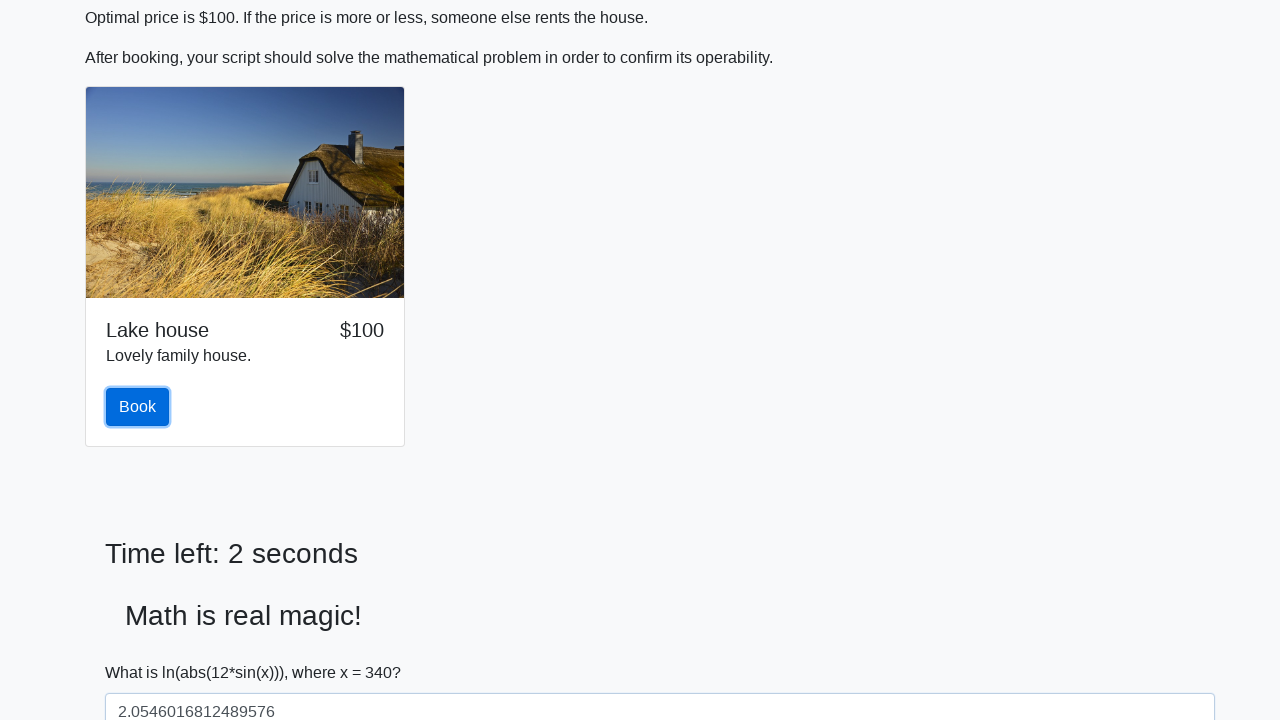

Clicked Submit button to complete the form at (143, 651) on button:has-text('Submit')
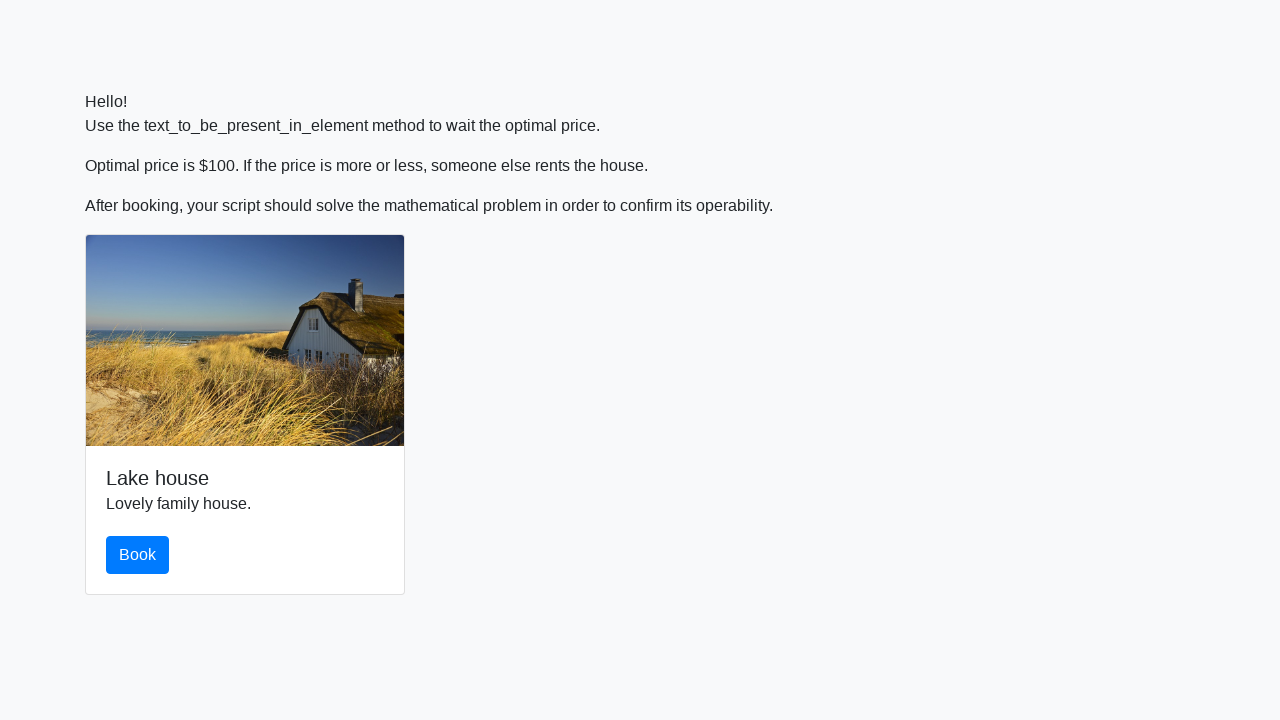

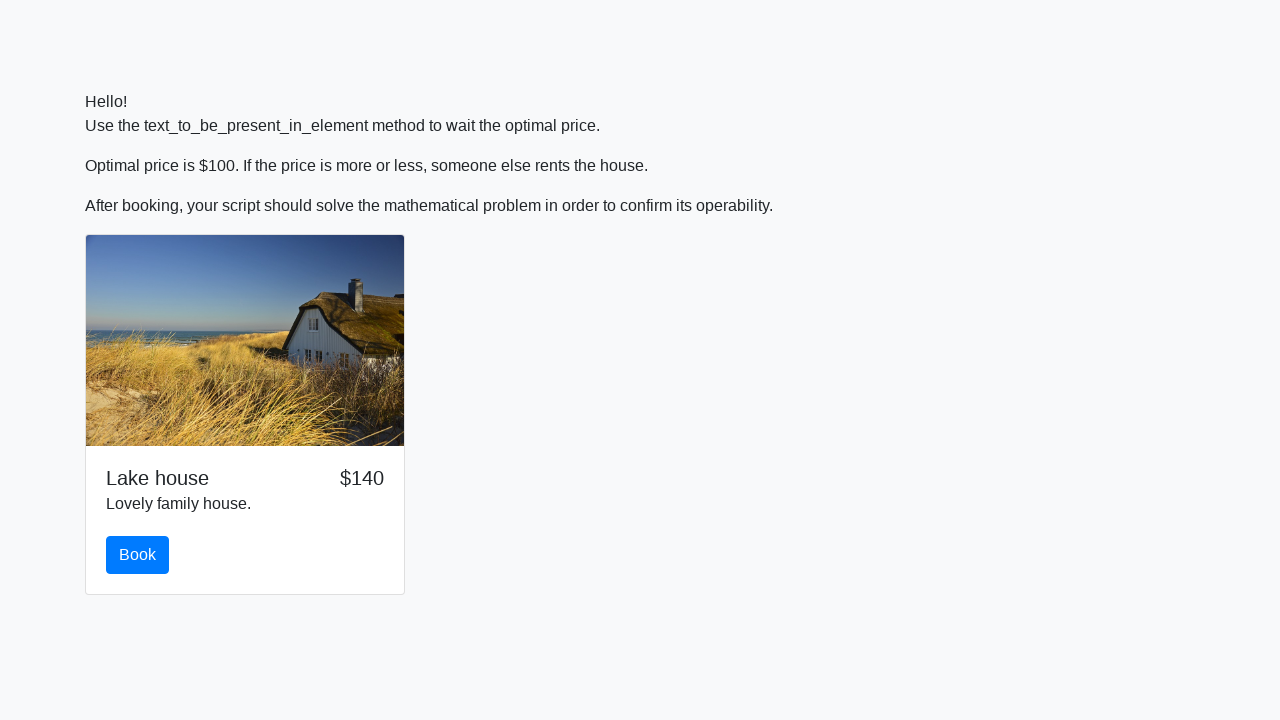